Tests file upload functionality by selecting a file and verifying the upload confirmation is displayed

Starting URL: https://demoqa.com/upload-download

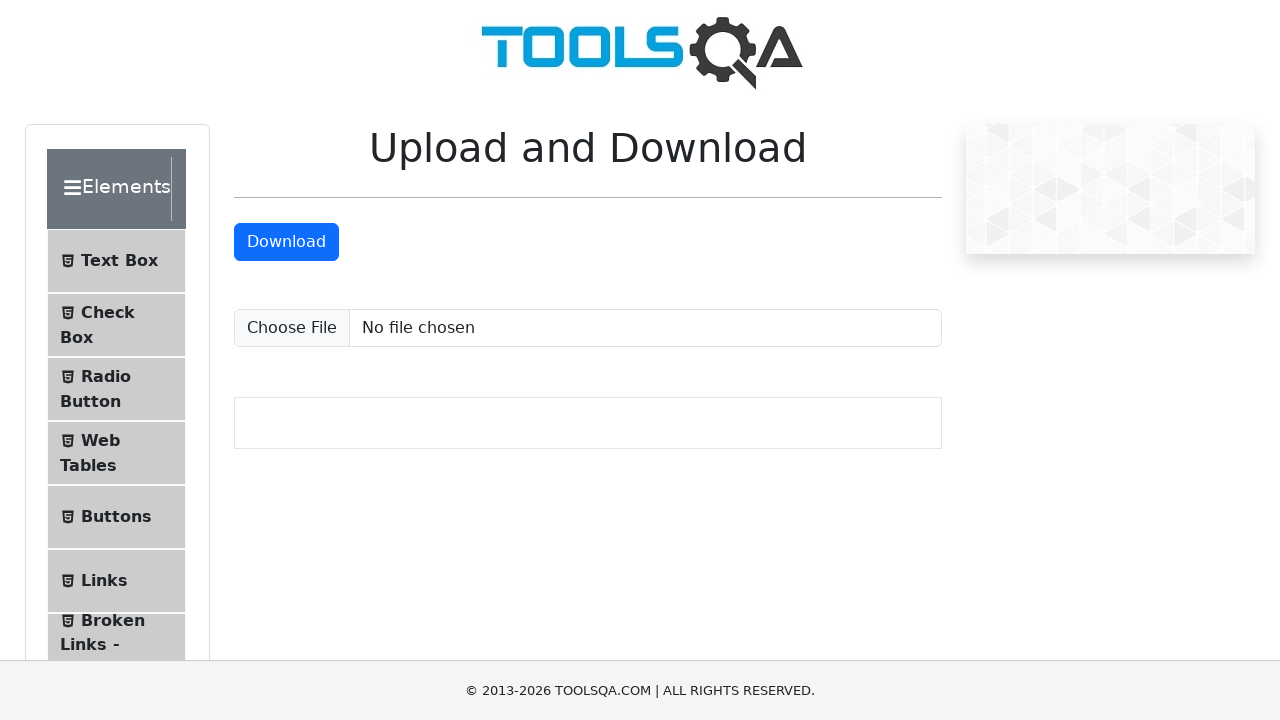

Selected temporary test image file for upload
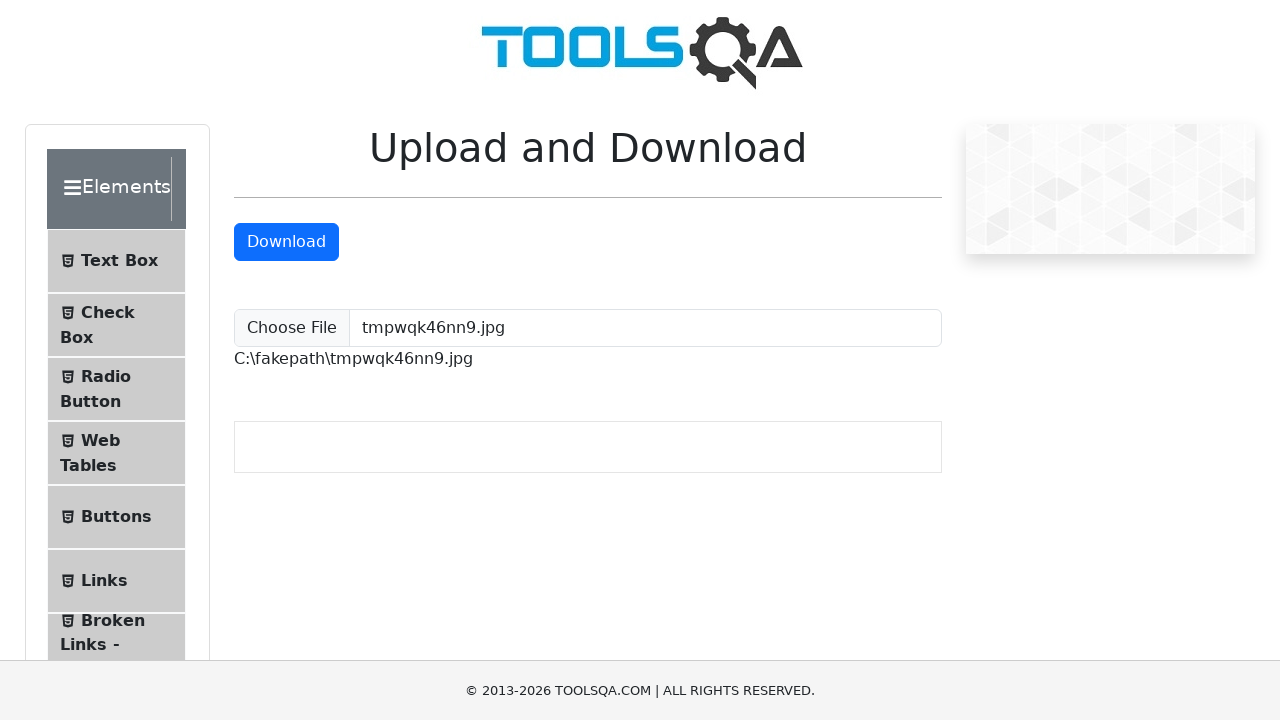

Upload confirmation message displayed successfully
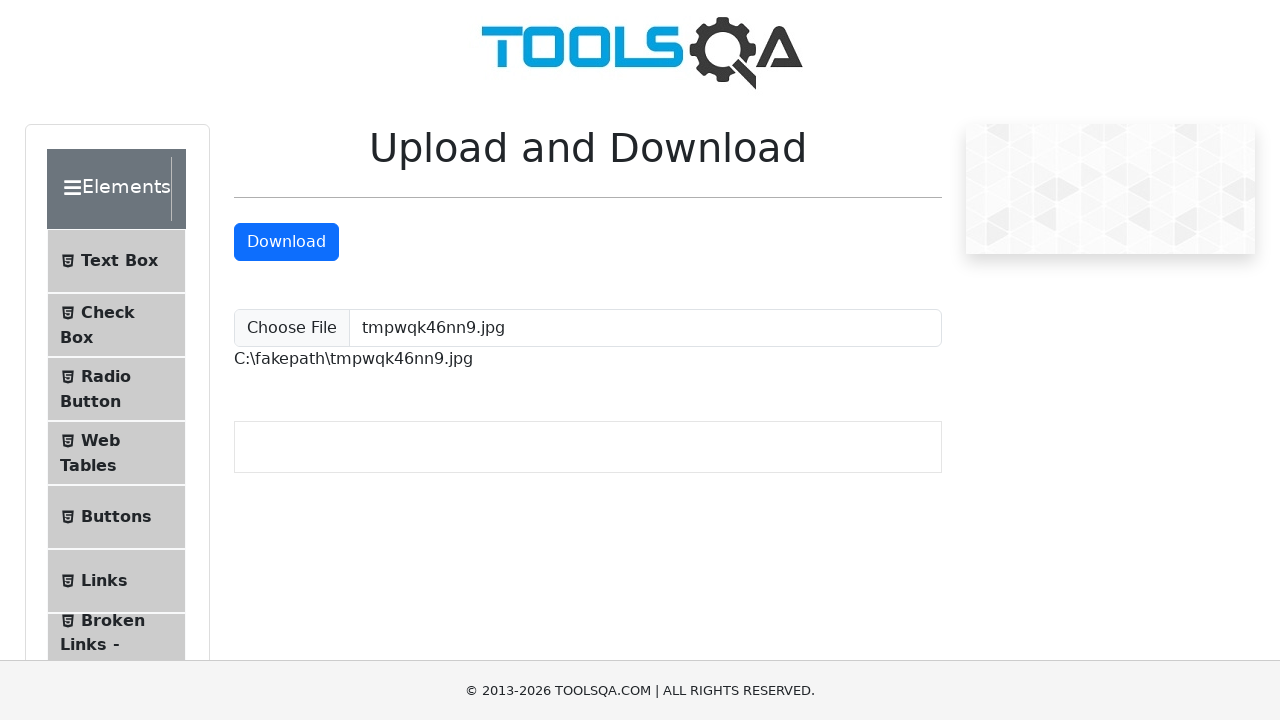

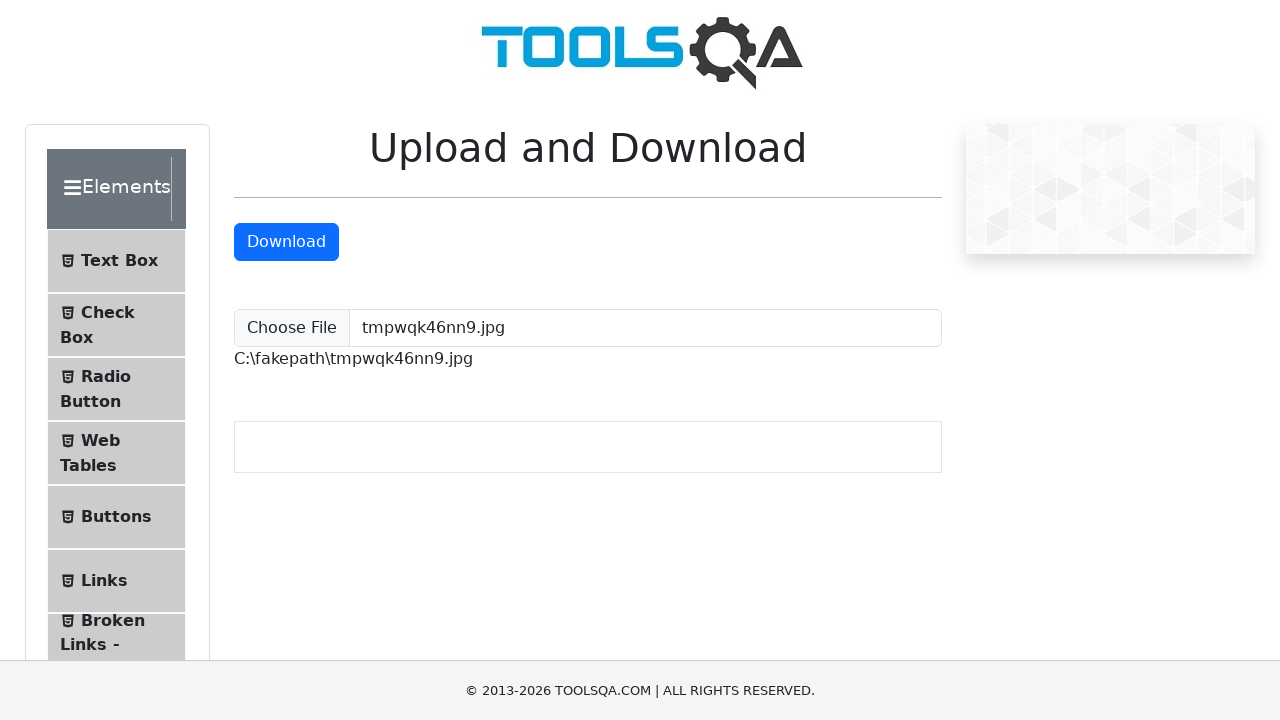